Tests dismissing a confirmation dialog by clicking a button and dismissing the alert

Starting URL: https://demoqa.com/alerts

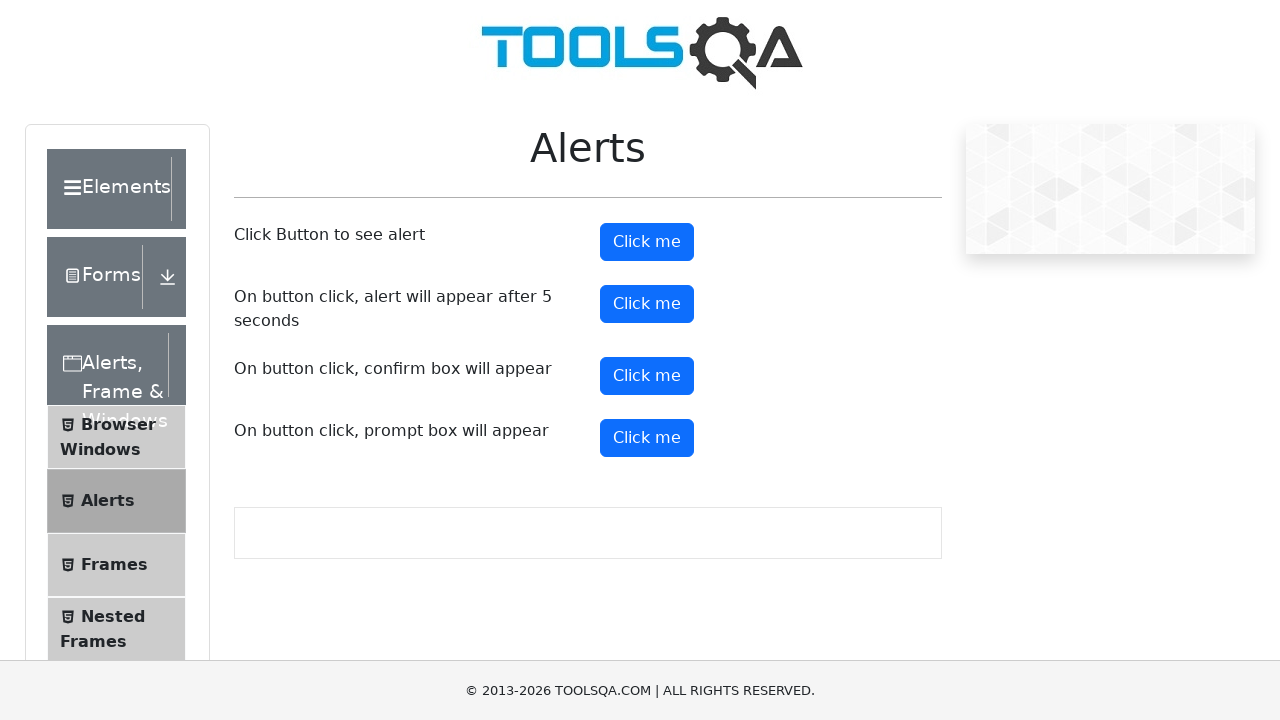

Clicked confirm button to trigger confirmation dialog at (647, 376) on xpath=//button[@id='confirmButton']
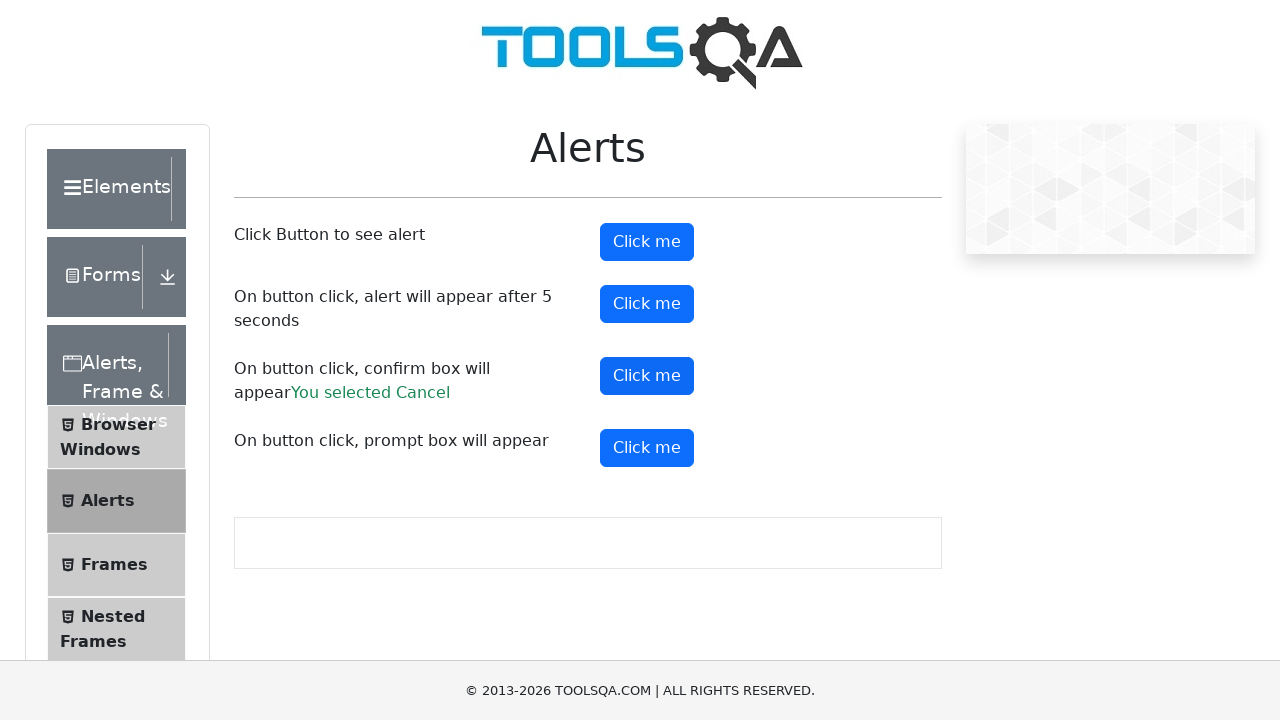

Set up dialog handler to dismiss alert
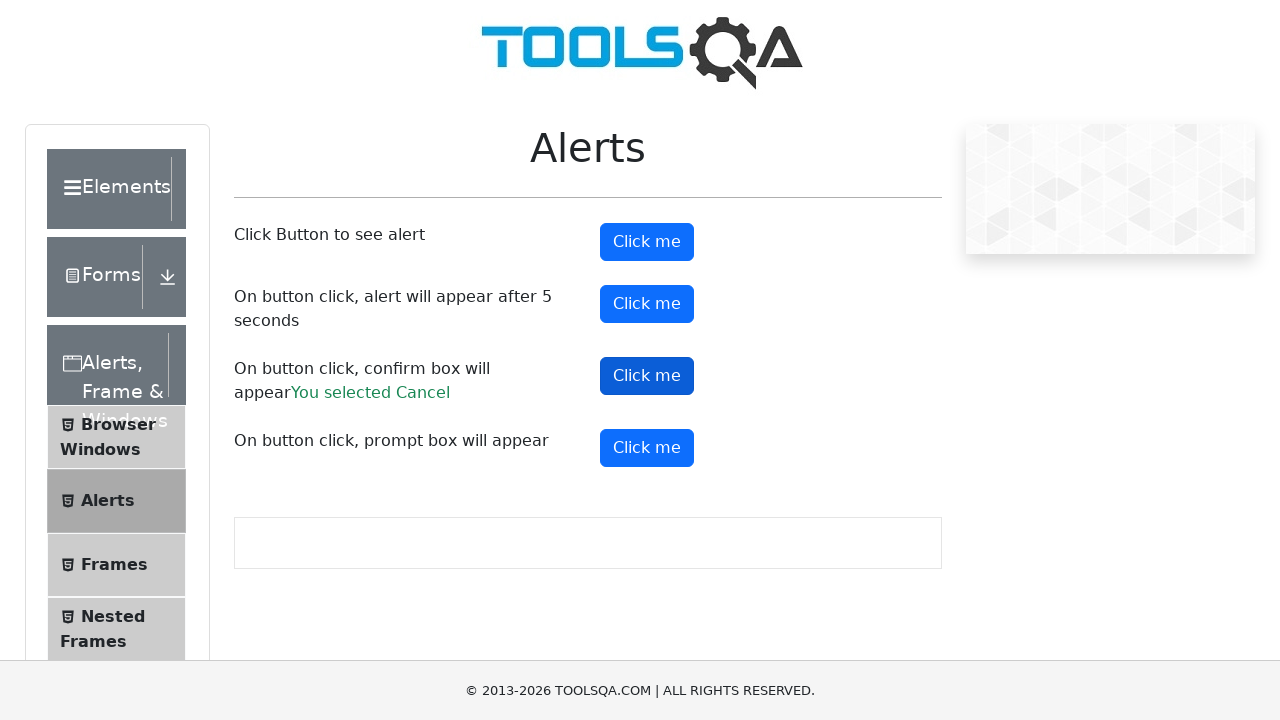

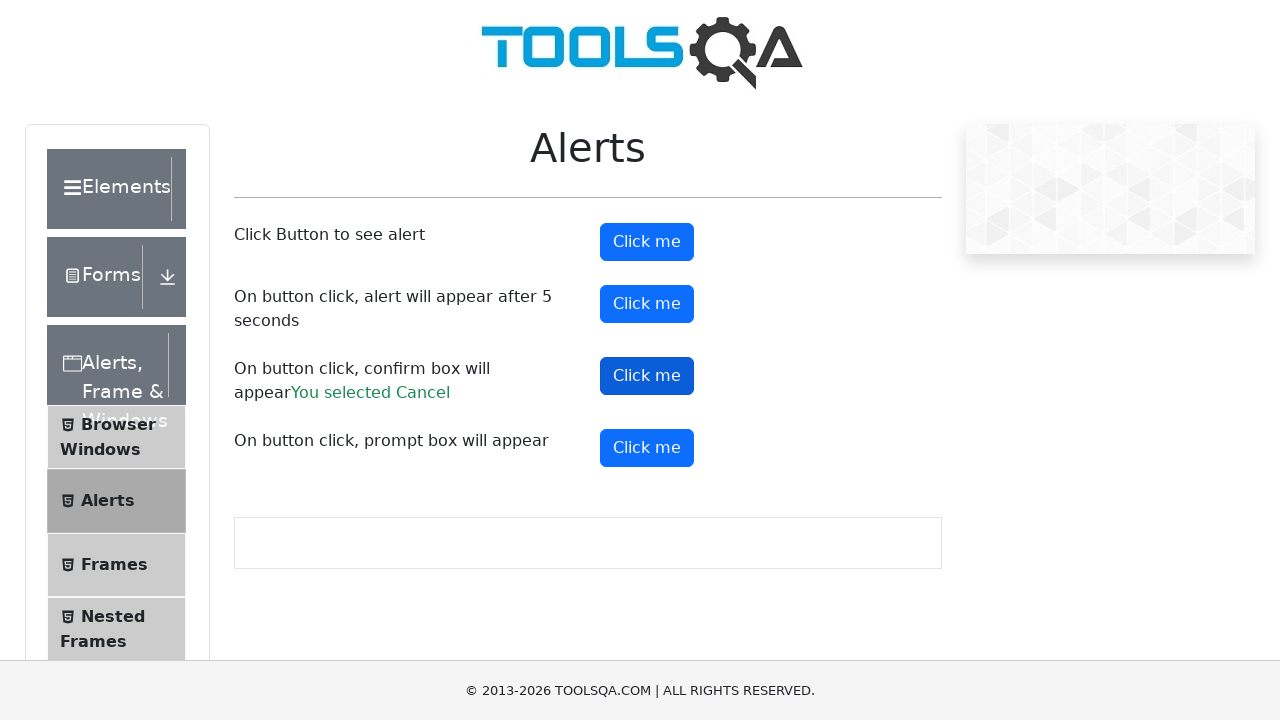